Tests jQuery UI menu interaction by hovering over the "Enabled" menu item to reveal a submenu, then clicking on "Back to JQuery UI" link

Starting URL: https://the-internet.herokuapp.com/jqueryui/menu#

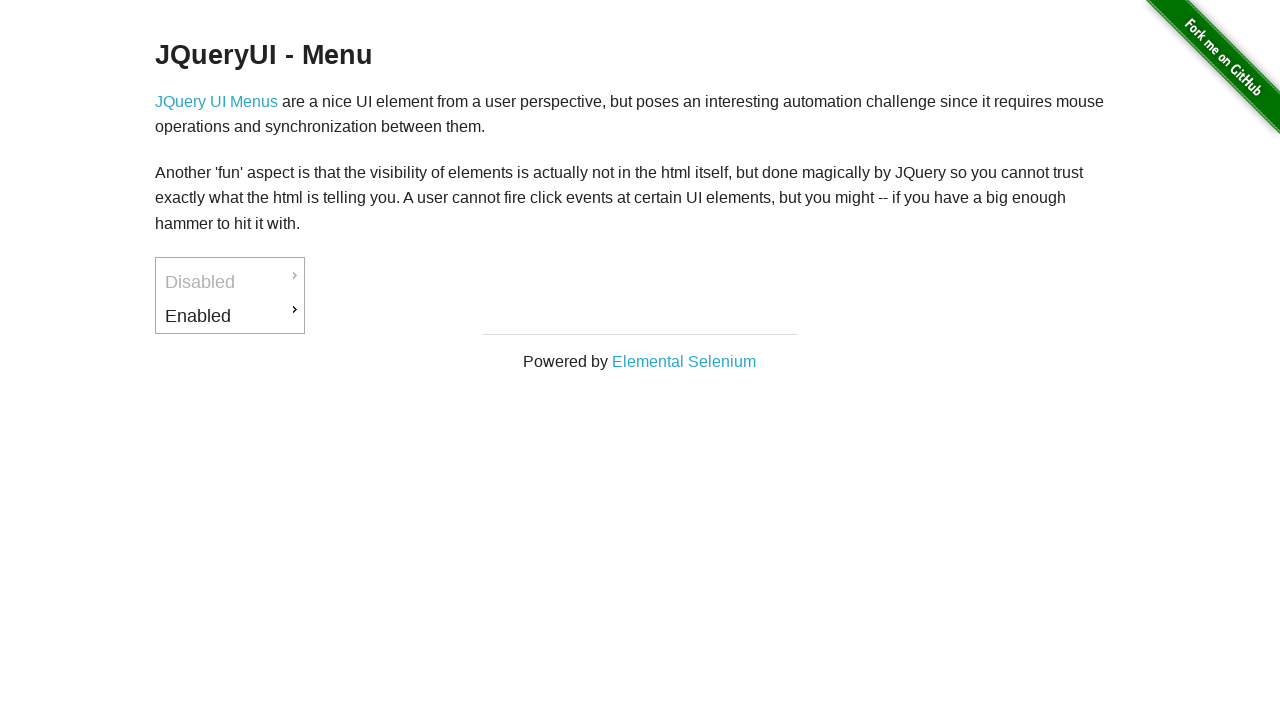

Hovered over 'Enabled' menu item to reveal submenu at (230, 316) on a:text('Enabled')
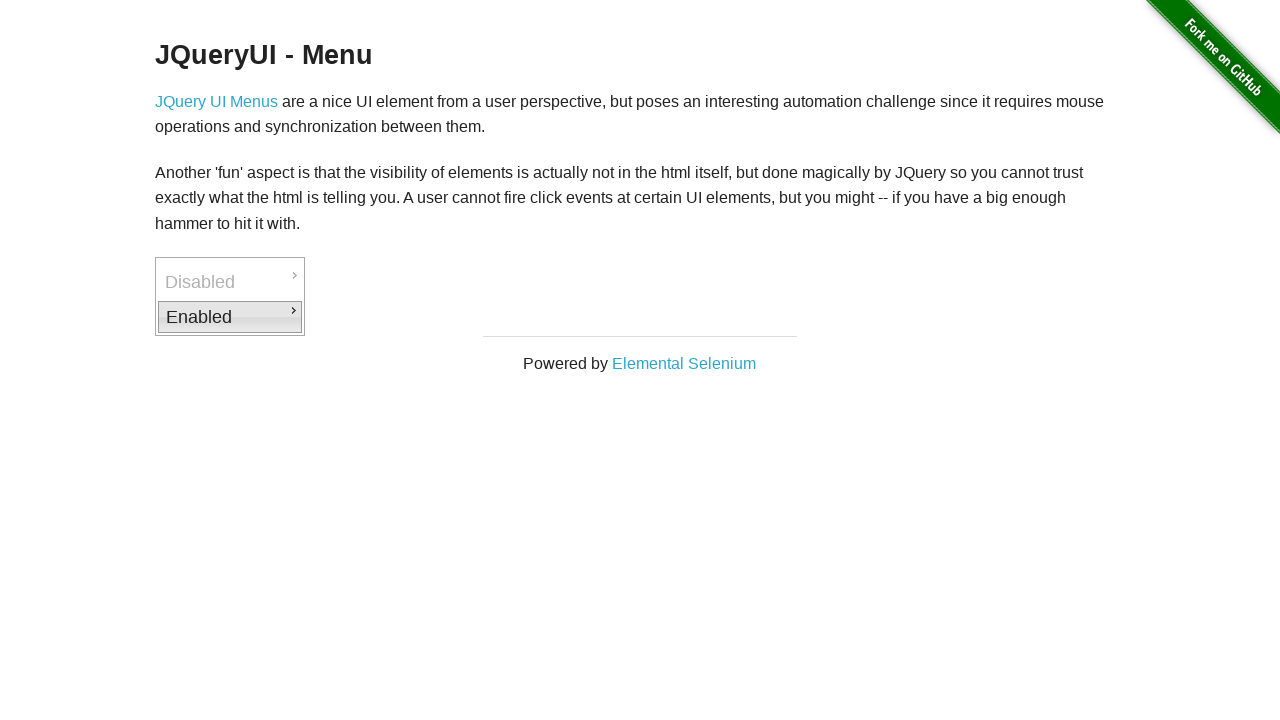

Clicked on 'Back to JQuery UI' submenu item at (376, 362) on a:text('Back to JQuery UI')
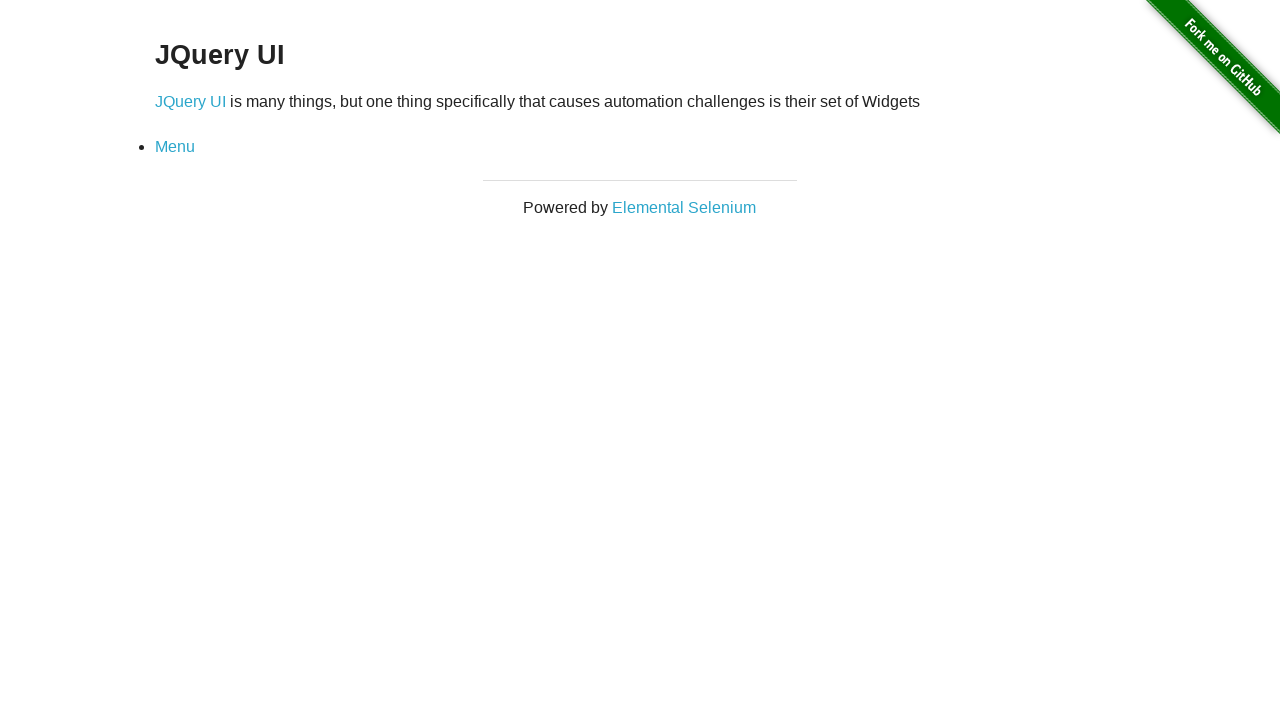

Waited for page to finish loading
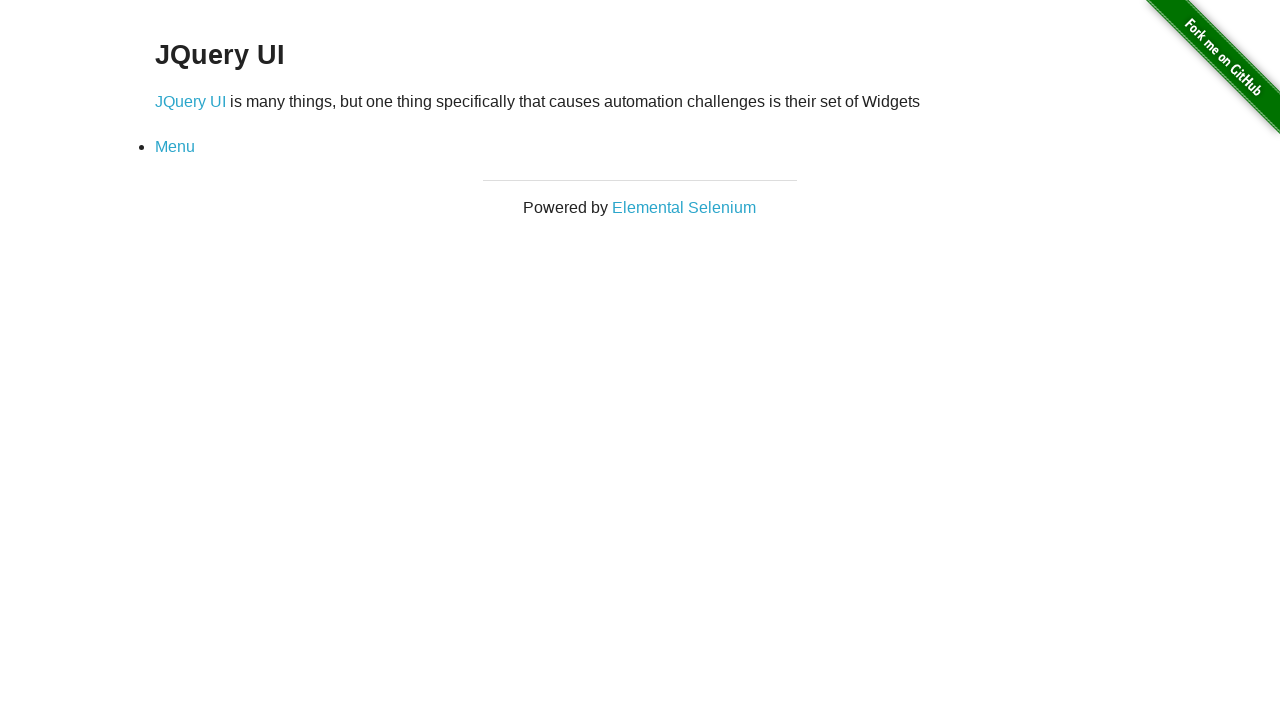

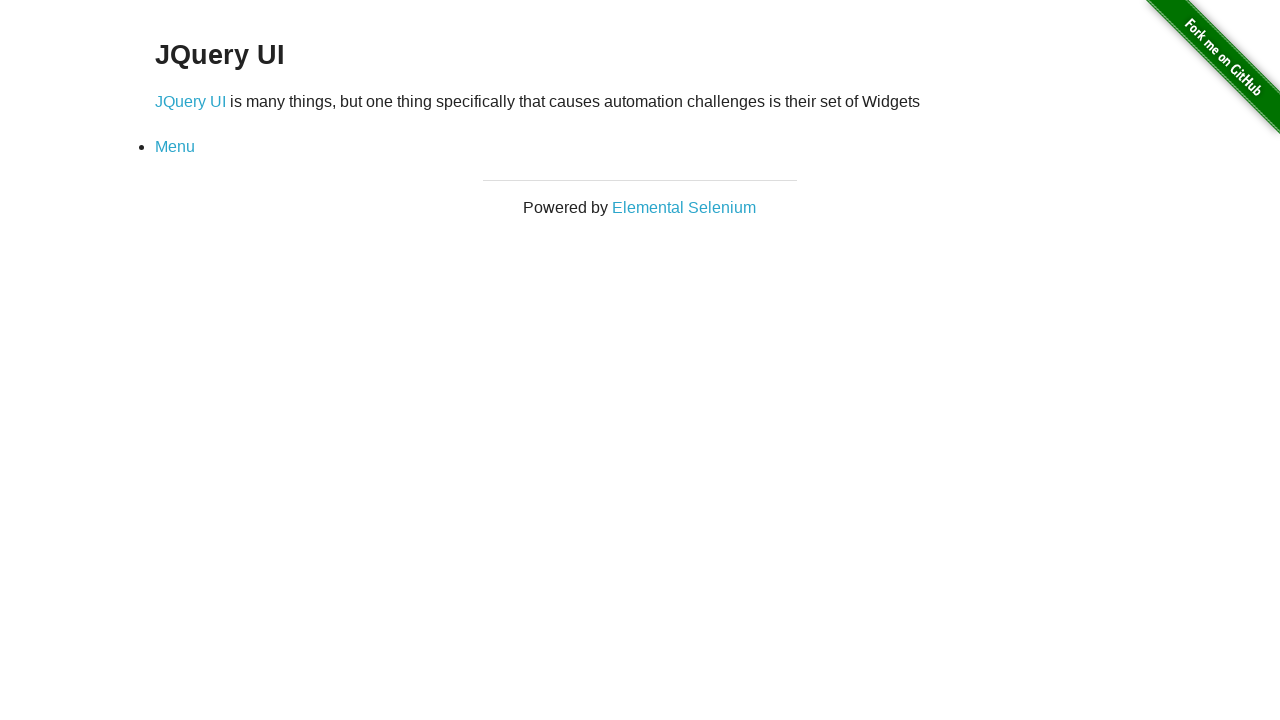